Navigates to a page through a link and verifies various elements can be located on the page

Starting URL: https://contacts-app.tobbymarshall815.vercel.app/home

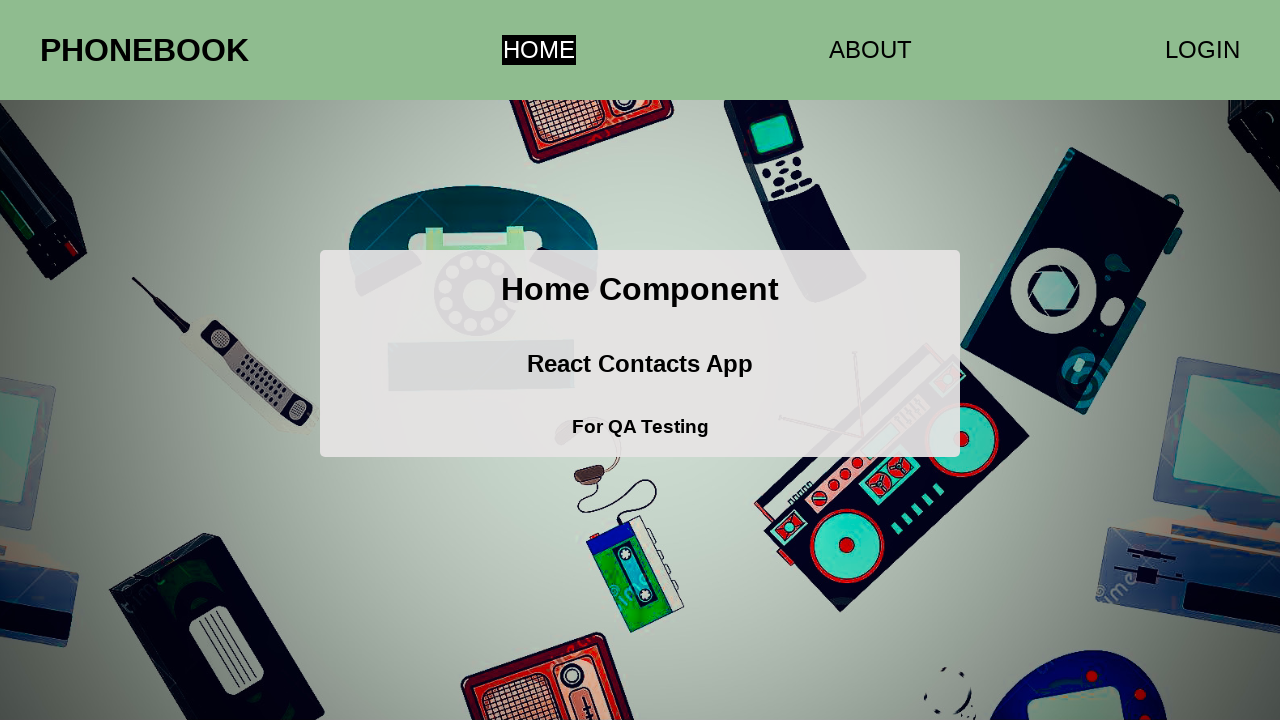

Located all navigation links on the page
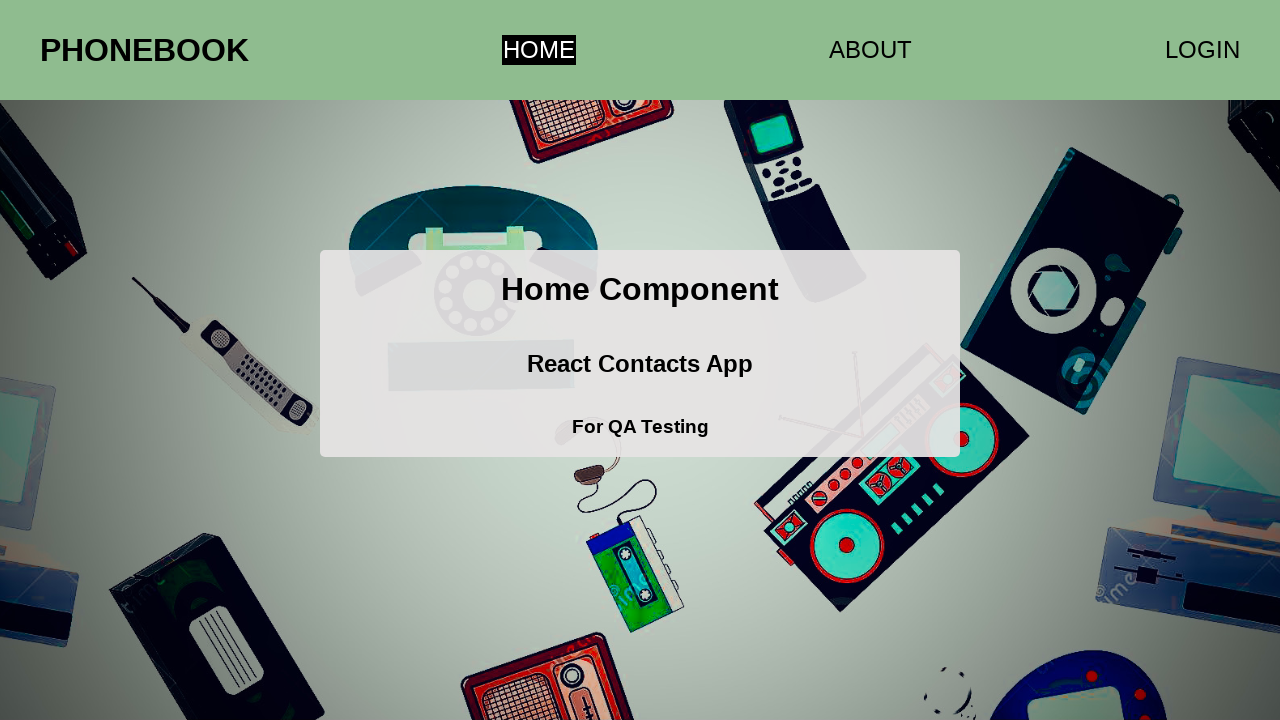

Clicked on the third navigation link at (1202, 50) on a >> nth=2
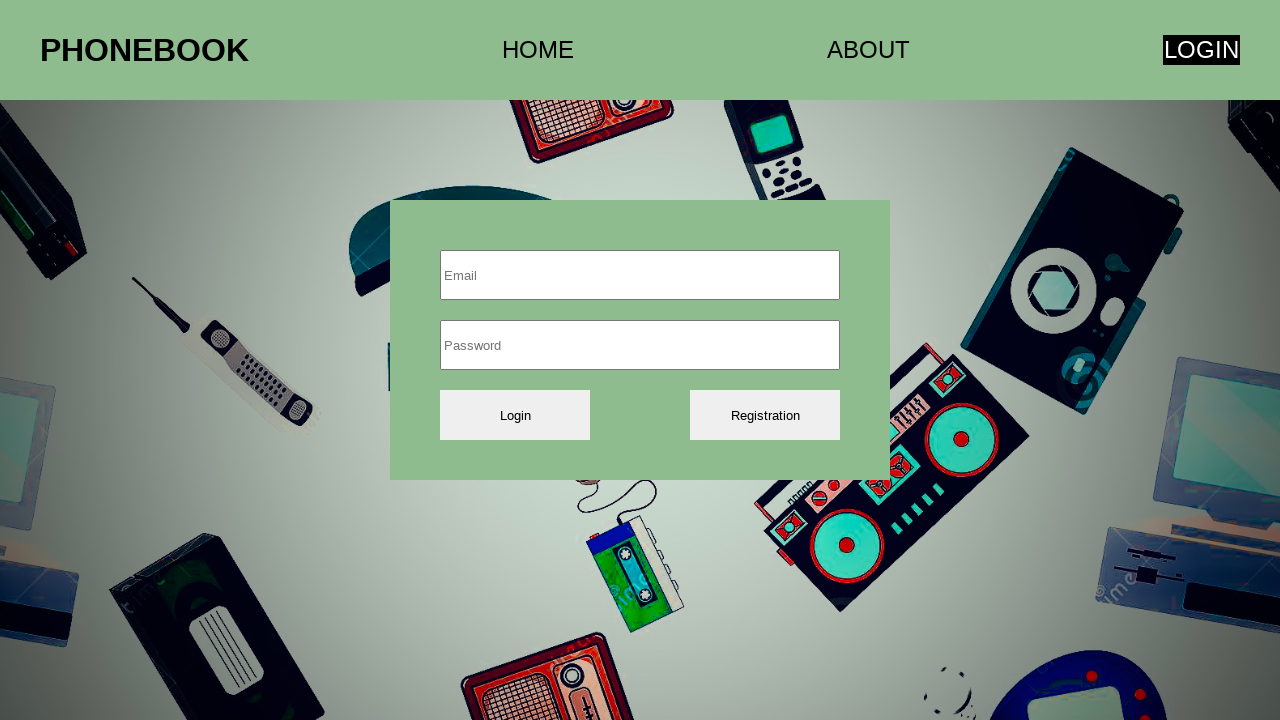

Input element loaded on the page
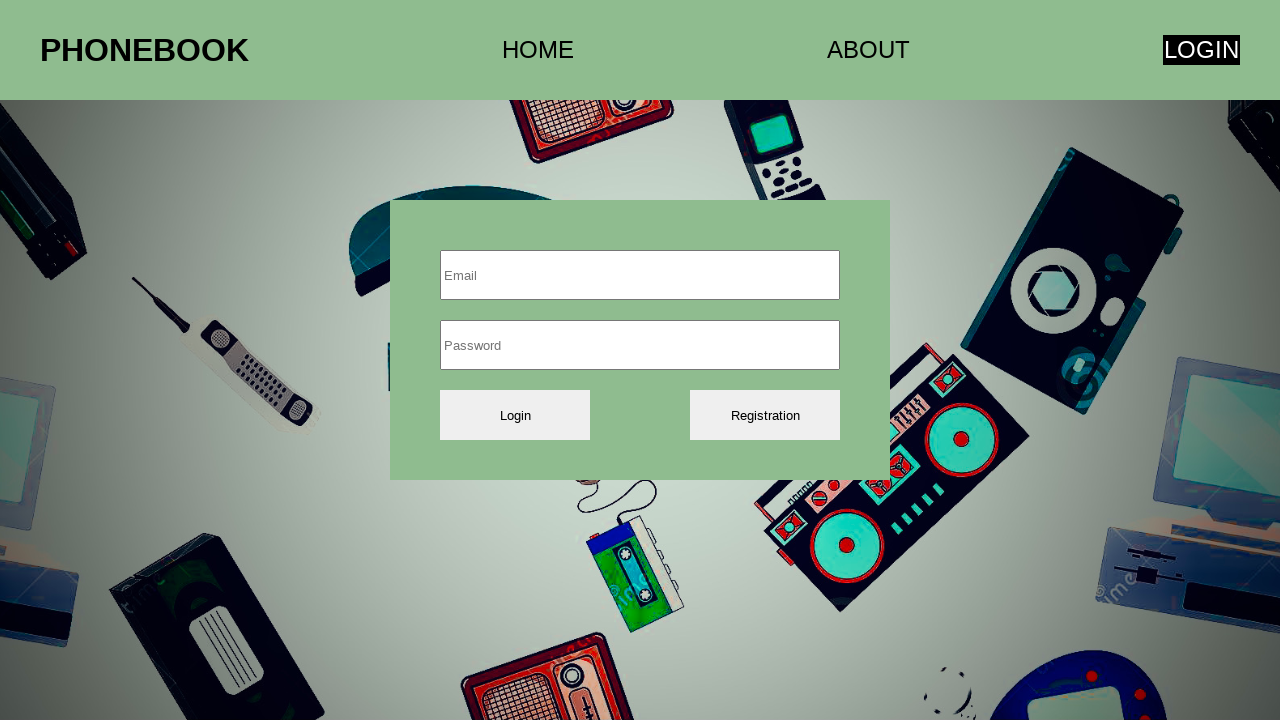

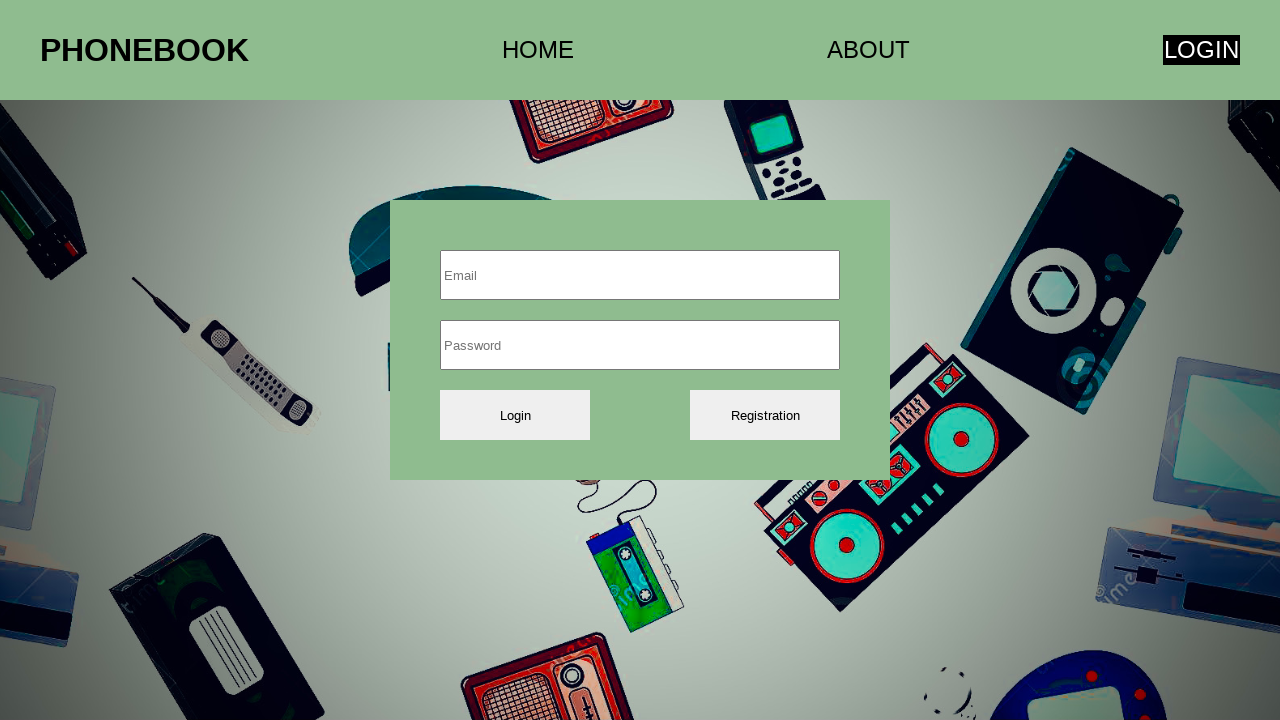